Tests filling a registration form with valid data including personal information, address, email, phone, gender, hobbies, country selection, and password fields, then verifies the submit button is enabled.

Starting URL: https://demo.automationtesting.in/Register.html

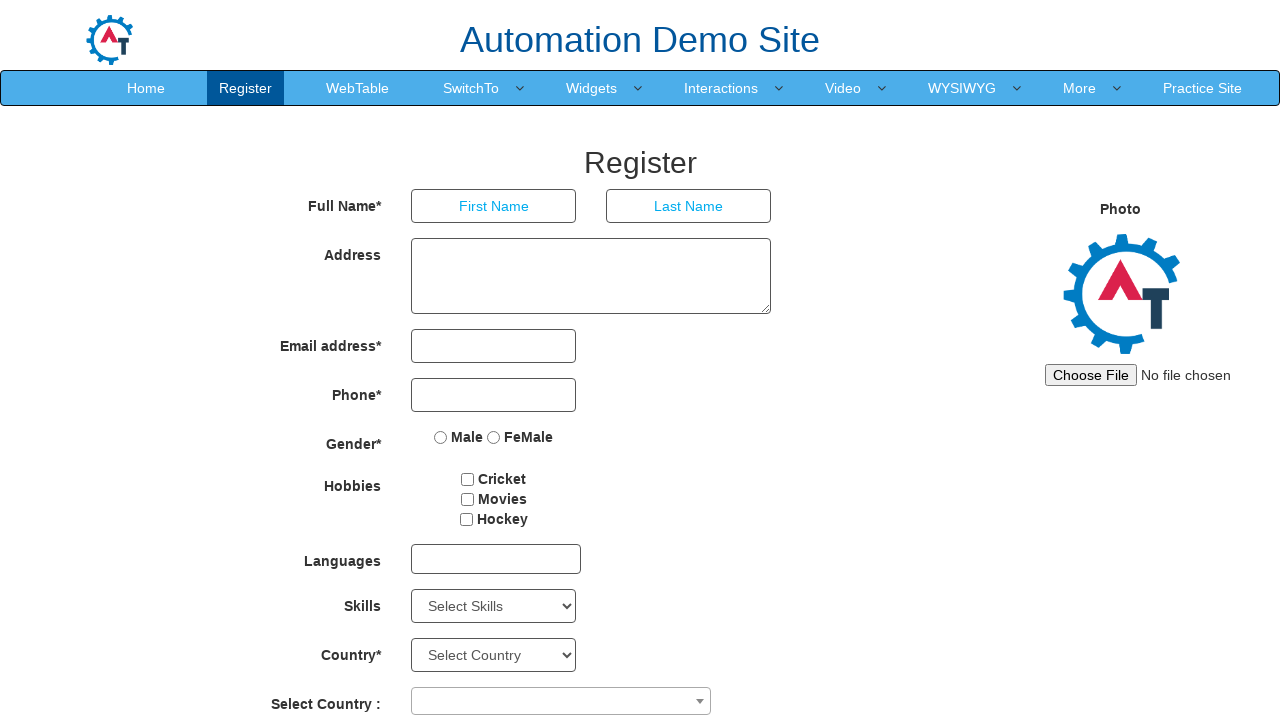

Filled first name field with 'Fulano' on input[placeholder='First Name']
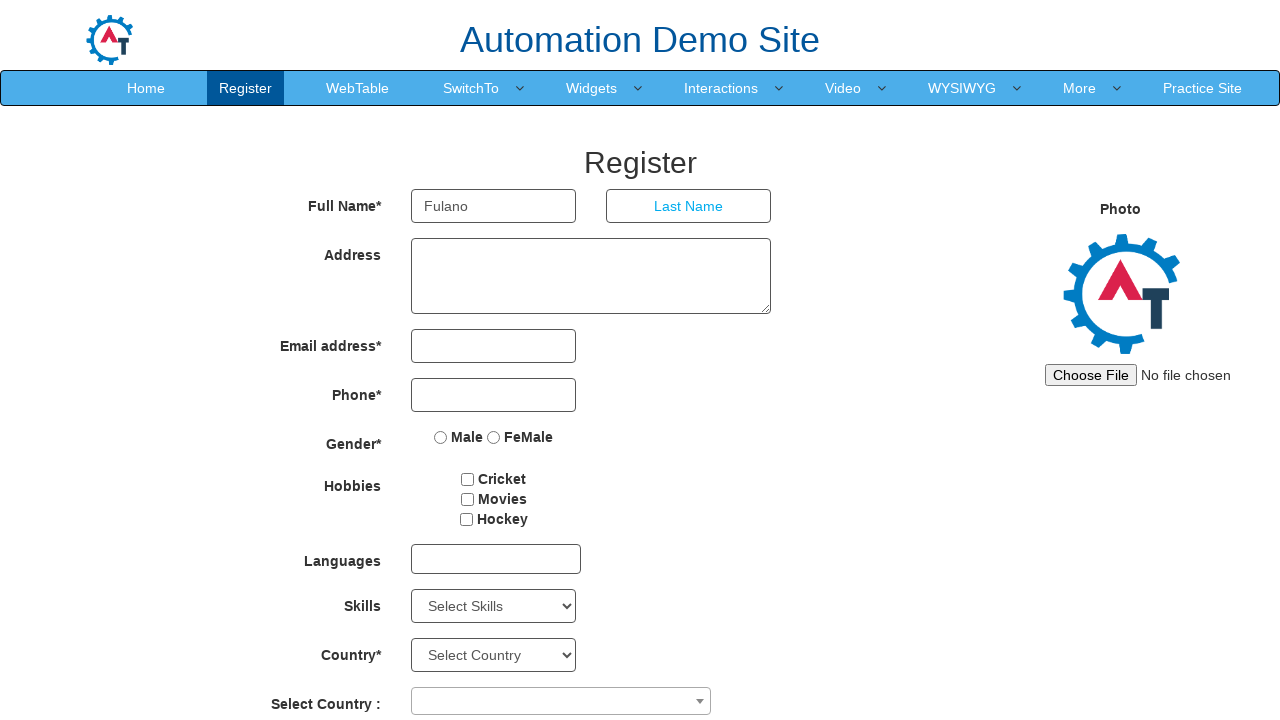

Filled last name field with 'da Silva' on input[placeholder='Last Name']
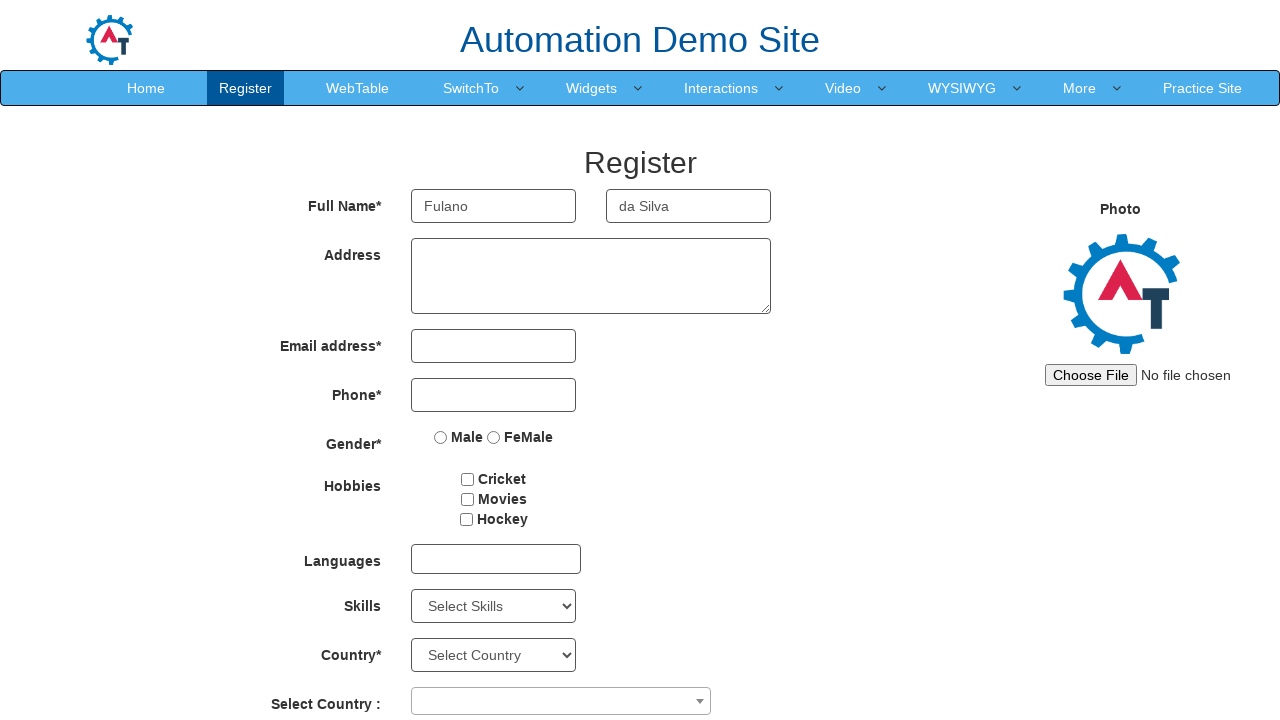

Filled address field with 'Rua Exemplo, 123' on textarea
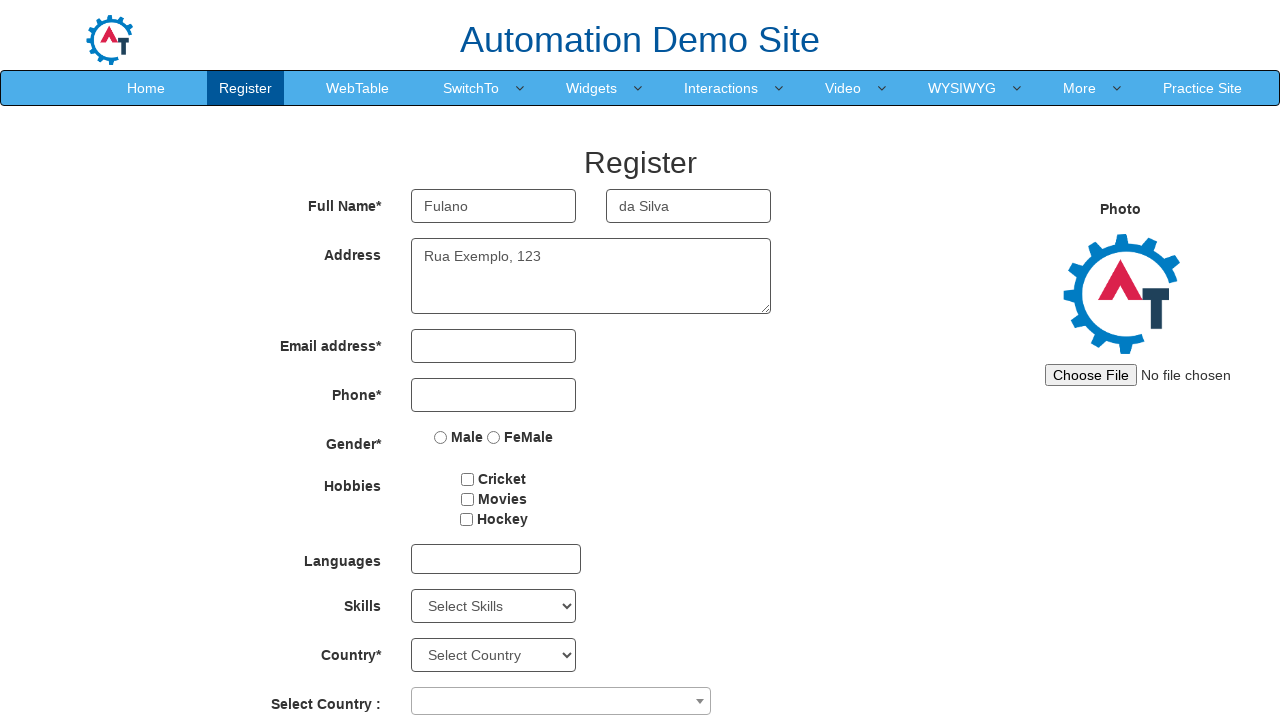

Filled email field with 'fulano@example.com' on input[type='email']
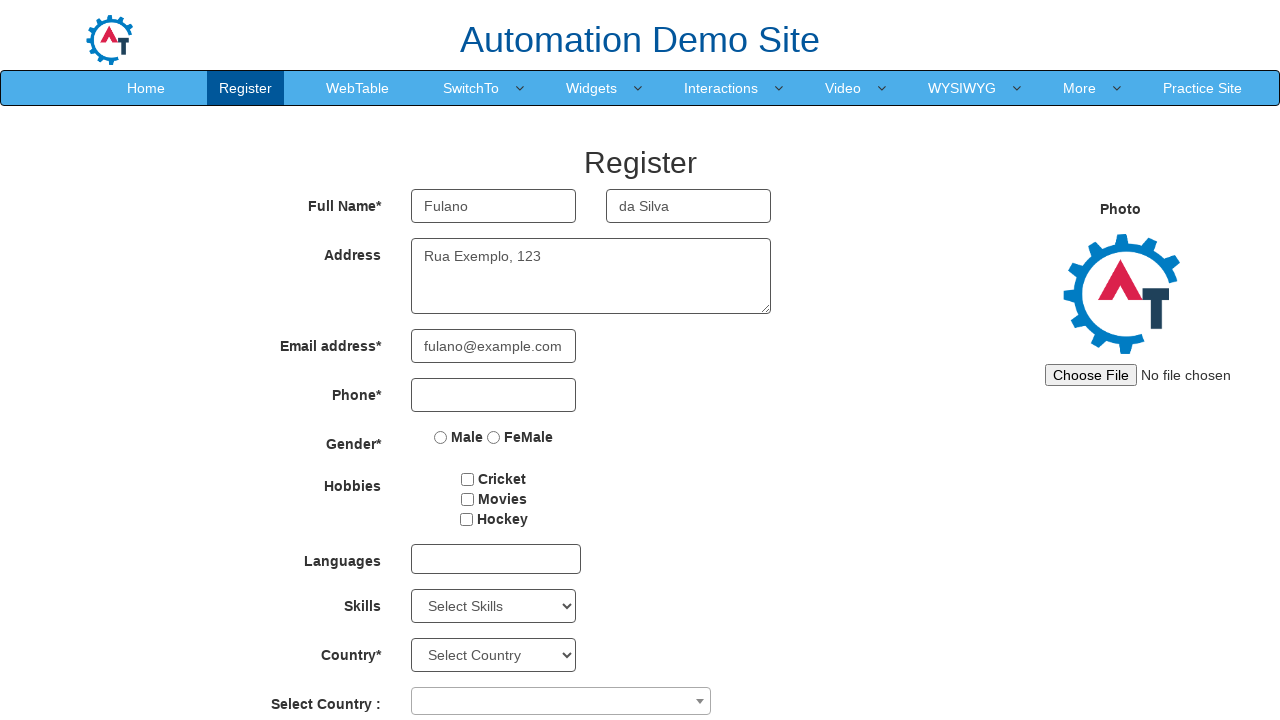

Filled phone number field with '47999999999' on input[type='tel']
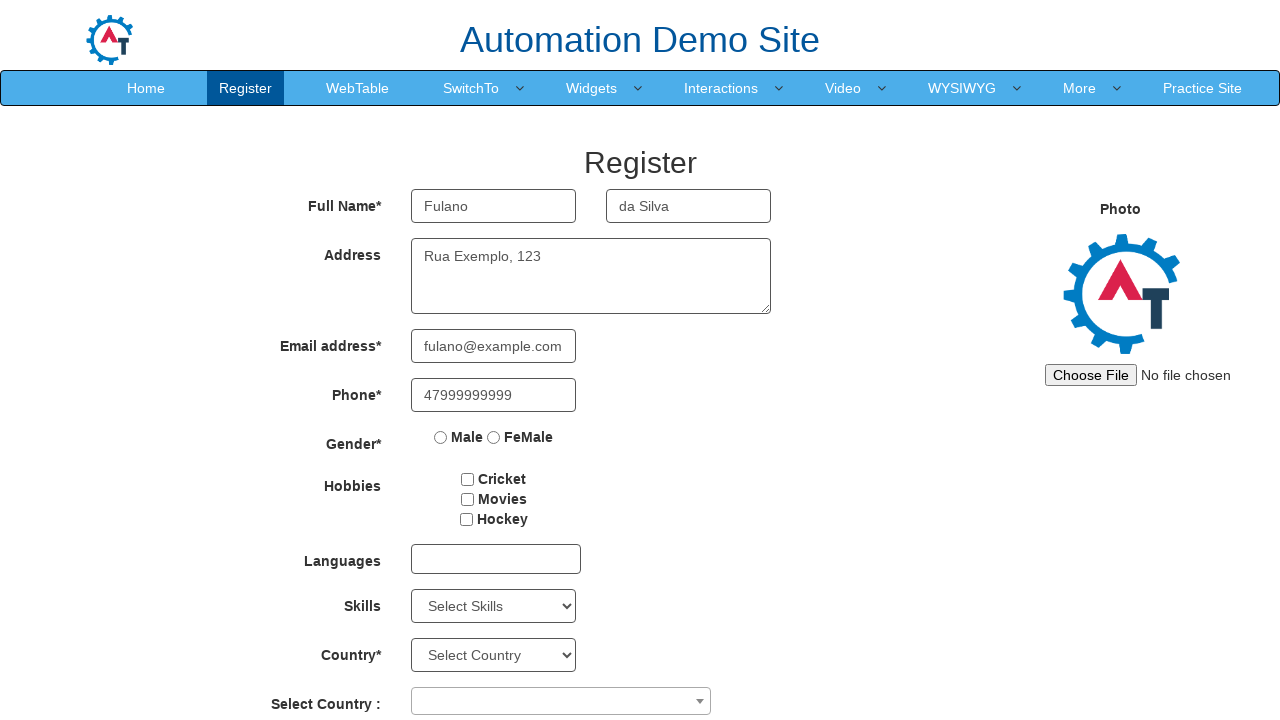

Selected Male gender option at (441, 437) on input[value='Male']
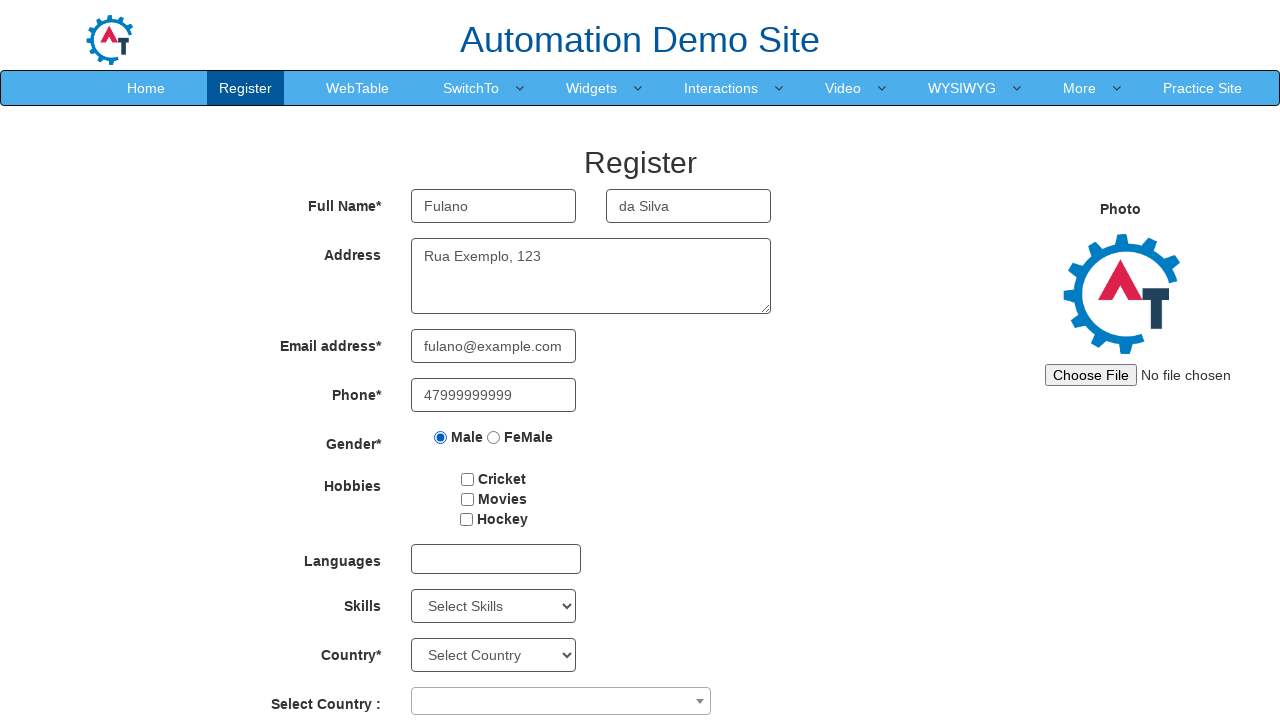

Selected Cricket hobby checkbox at (468, 479) on #checkbox1
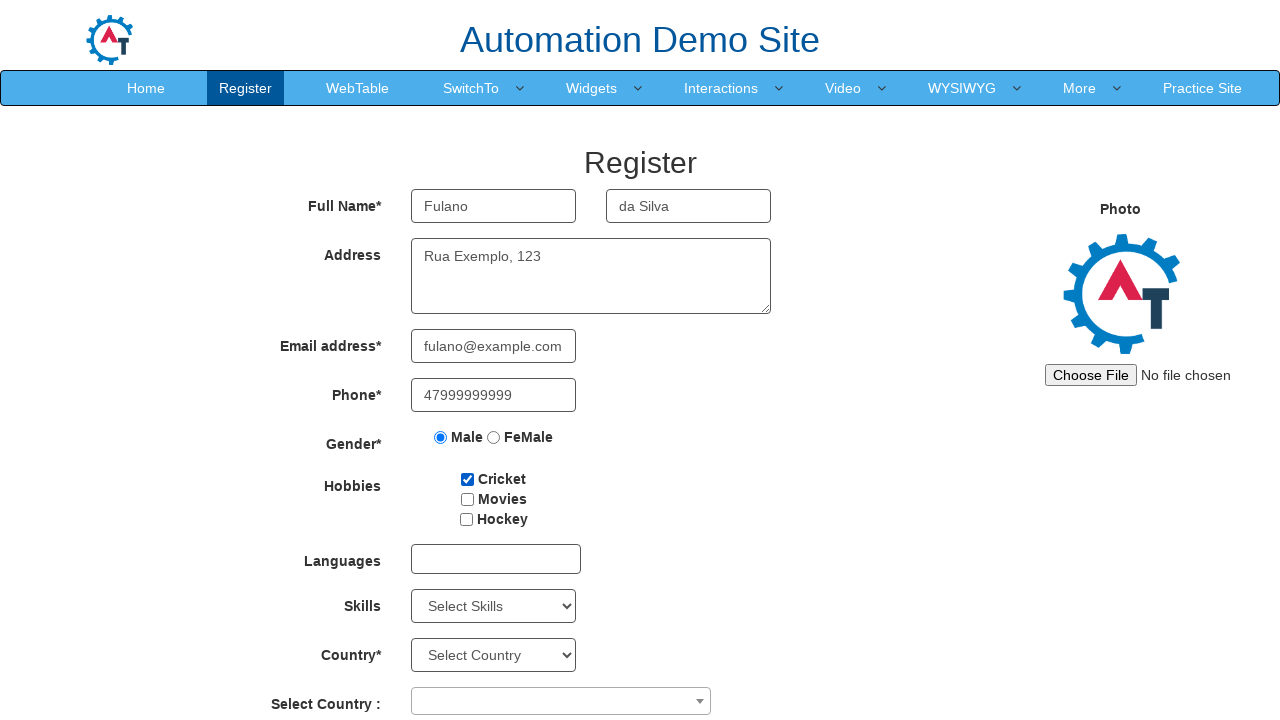

Opened country dropdown at (561, 701) on span[role='combobox']
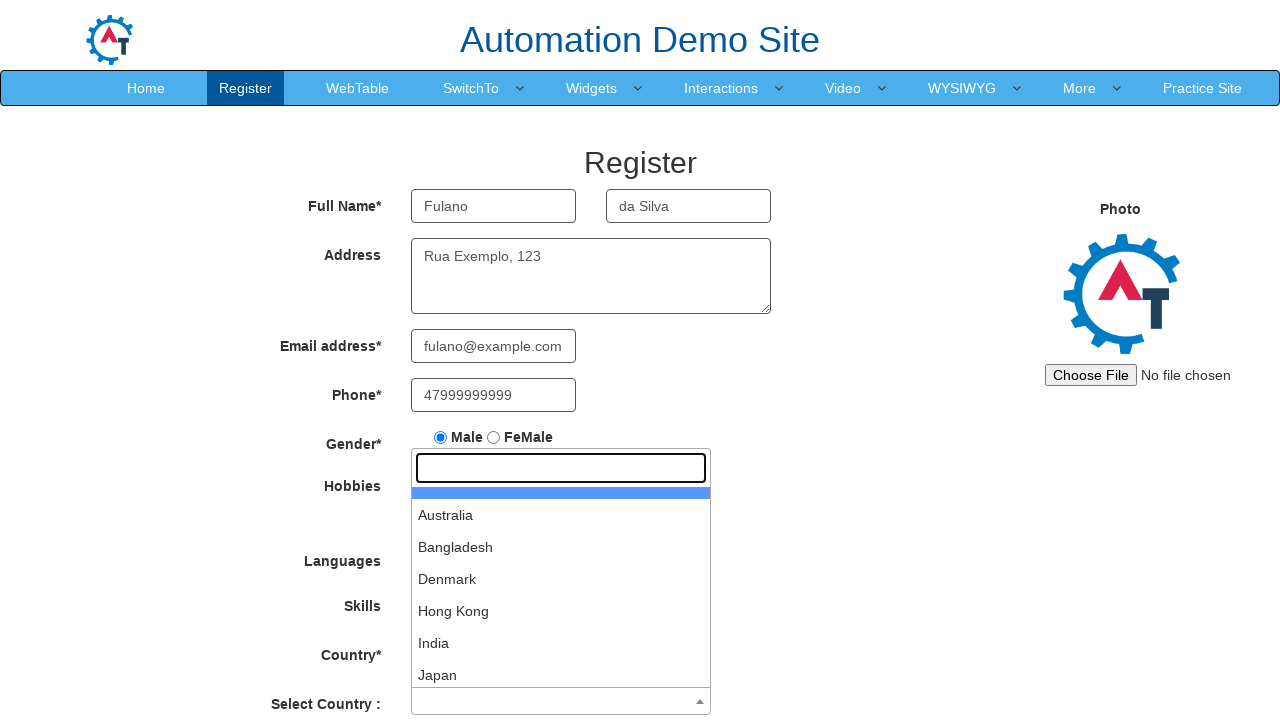

Typed 'India' in country search field on input.select2-search__field
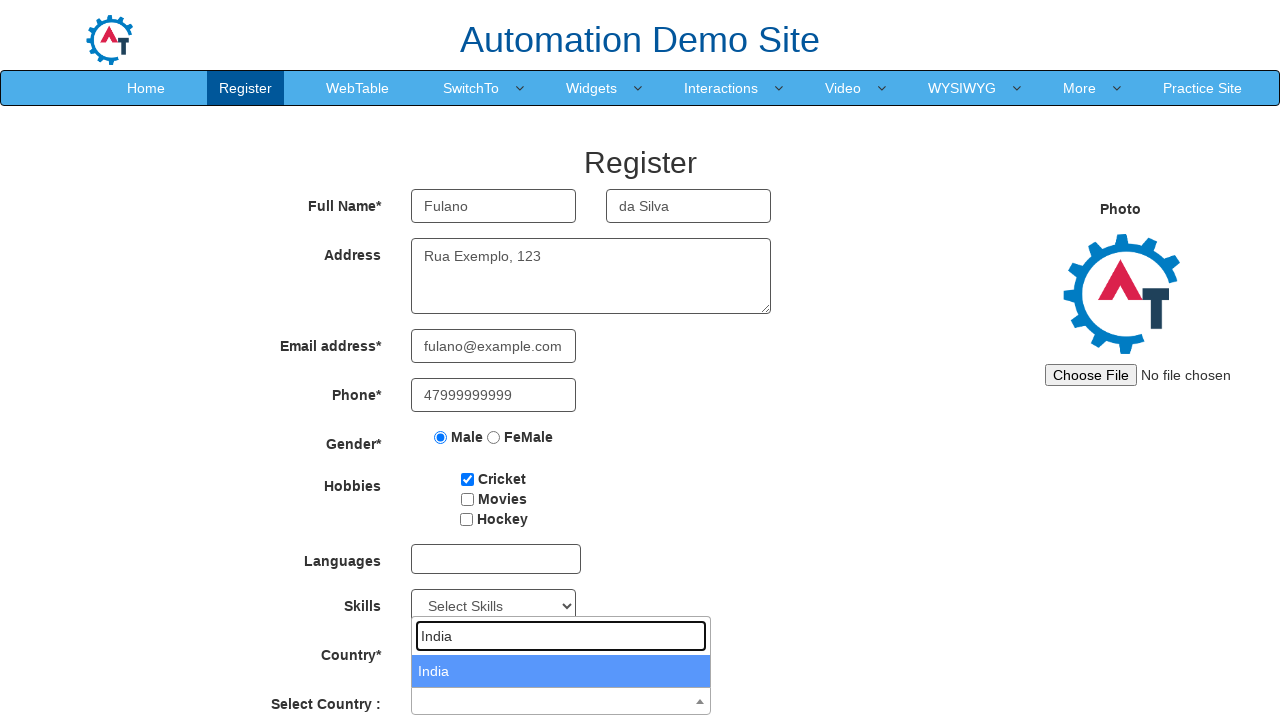

Selected India from country dropdown at (561, 671) on li:text('India')
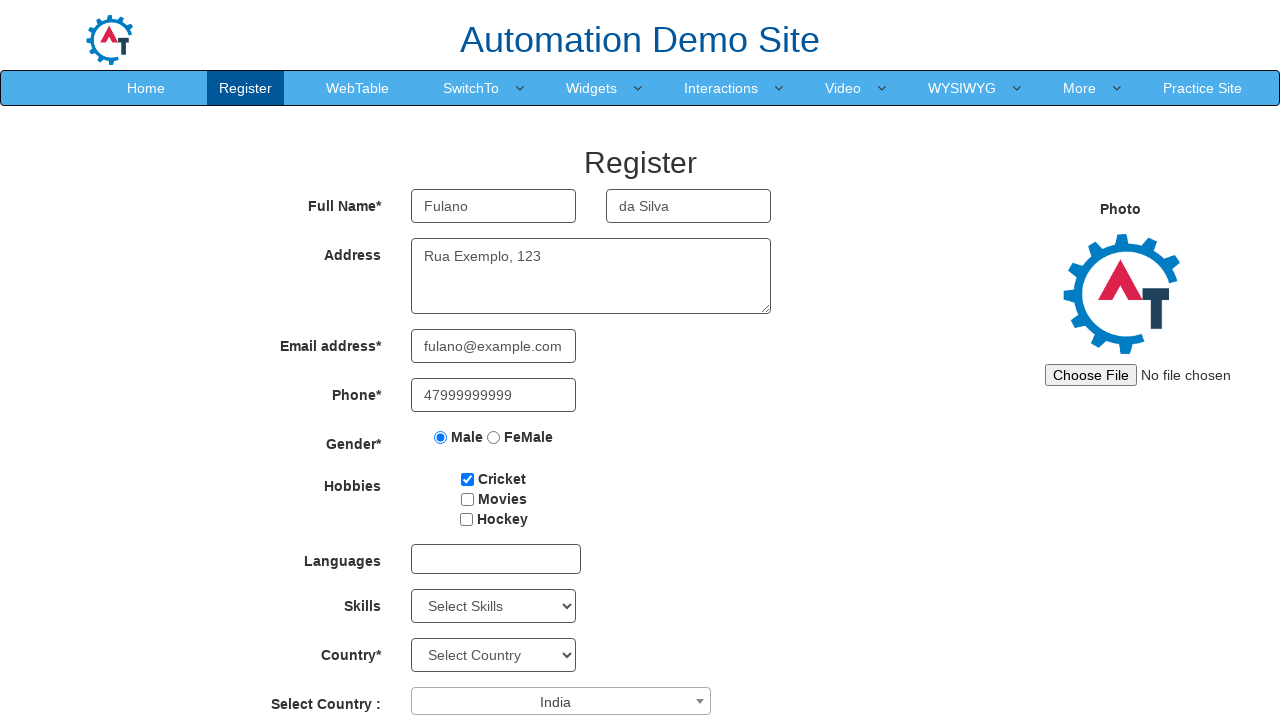

Filled first password field with 'Senha@123' on #firstpassword
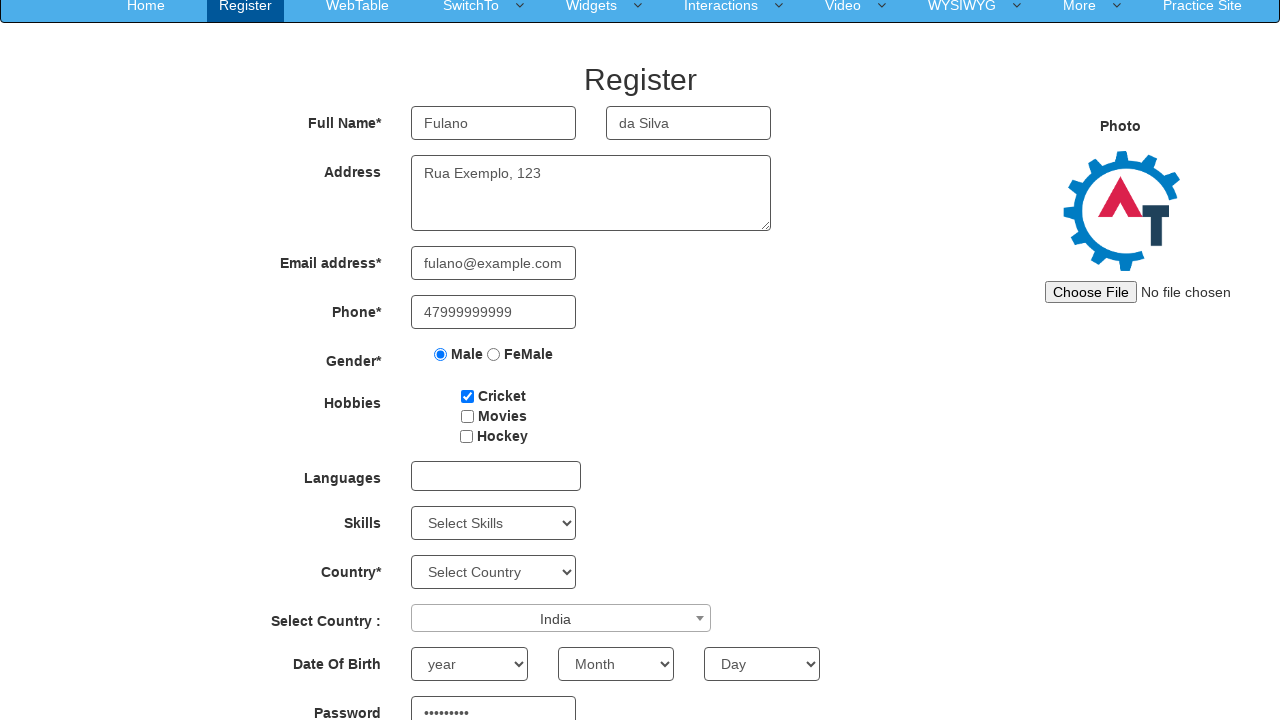

Filled confirm password field with 'Senha@123' on #secondpassword
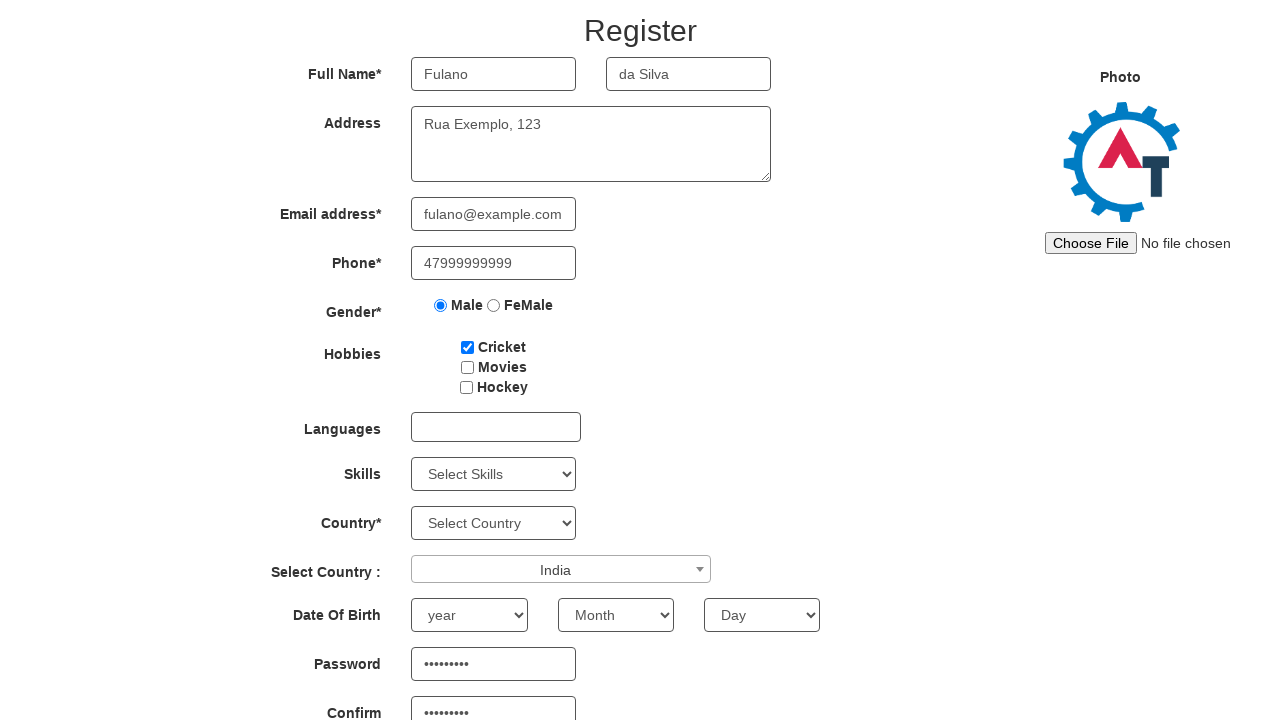

Located submit button
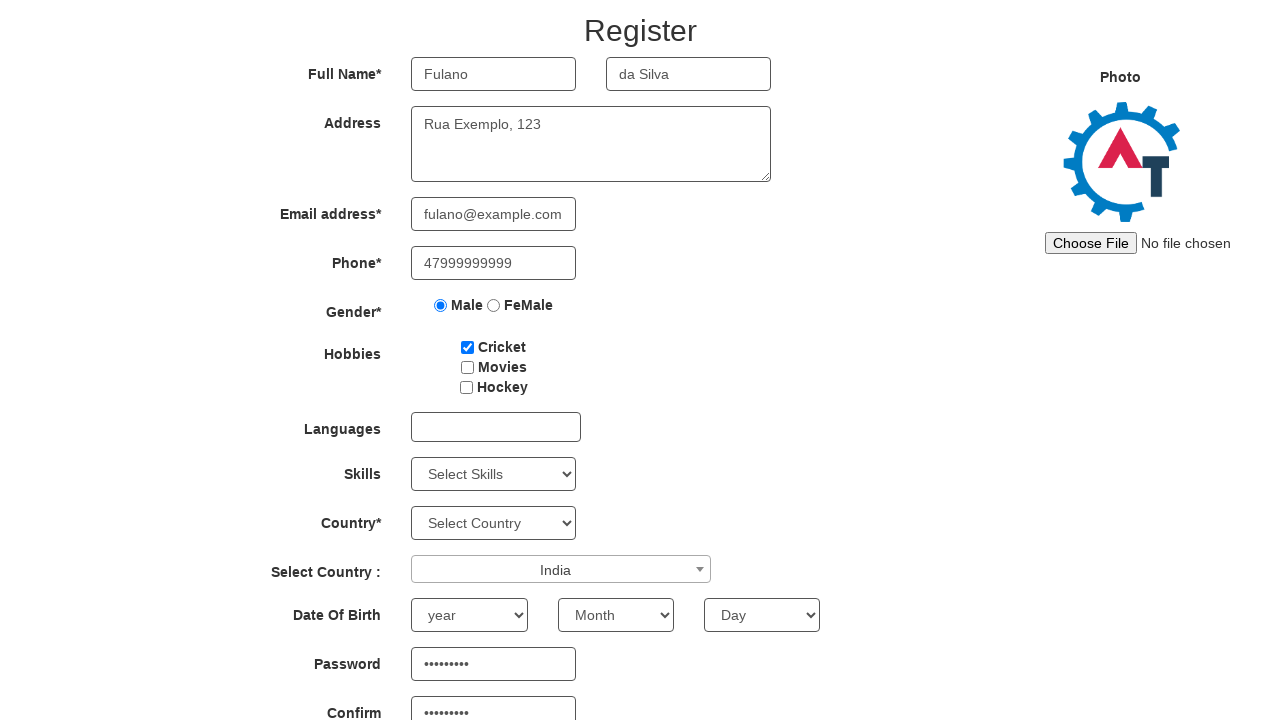

Verified submit button is enabled
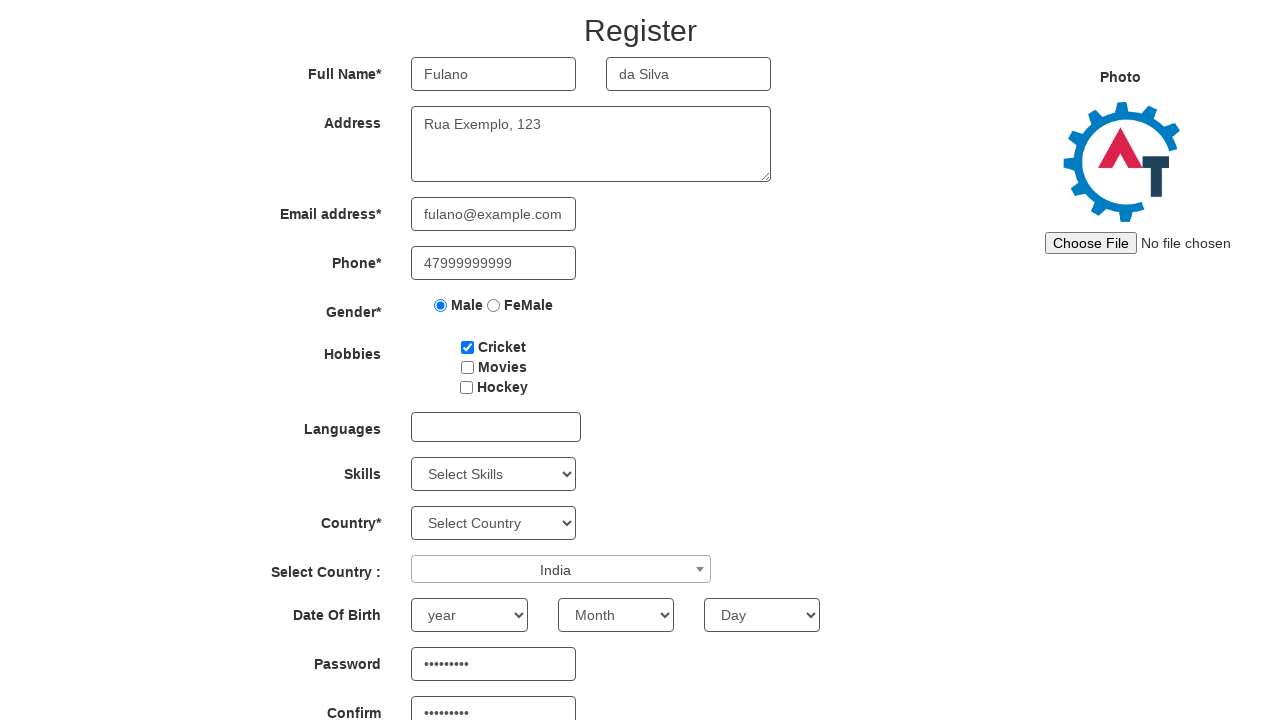

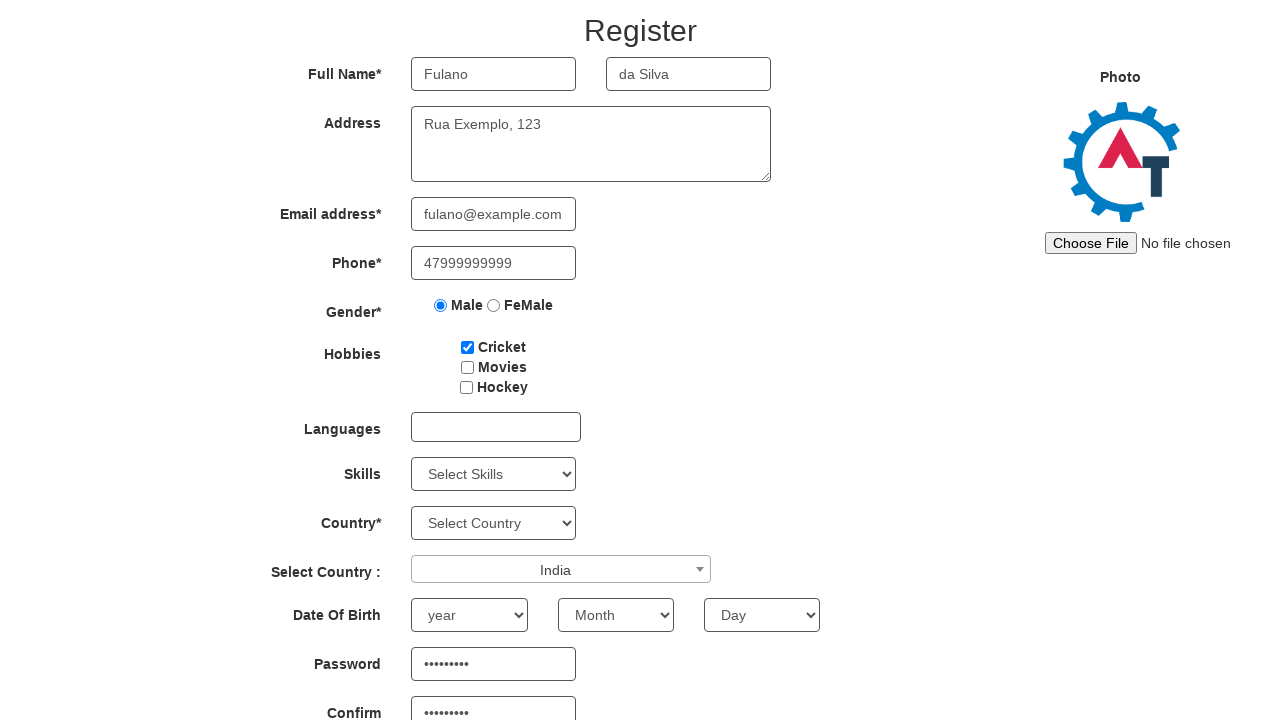